Waits for a specific price to appear, books when price reaches $100, then solves a math problem and submits the answer

Starting URL: http://suninjuly.github.io/explicit_wait2.html

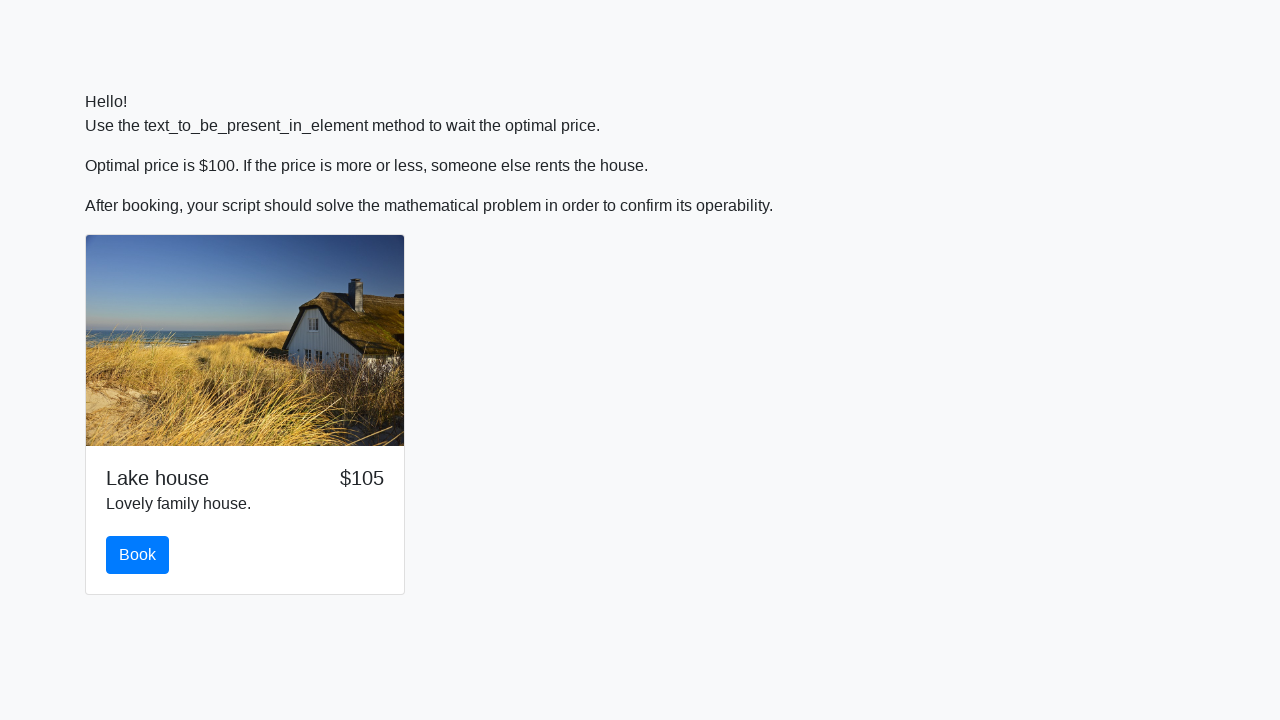

Waited for price to reach $100
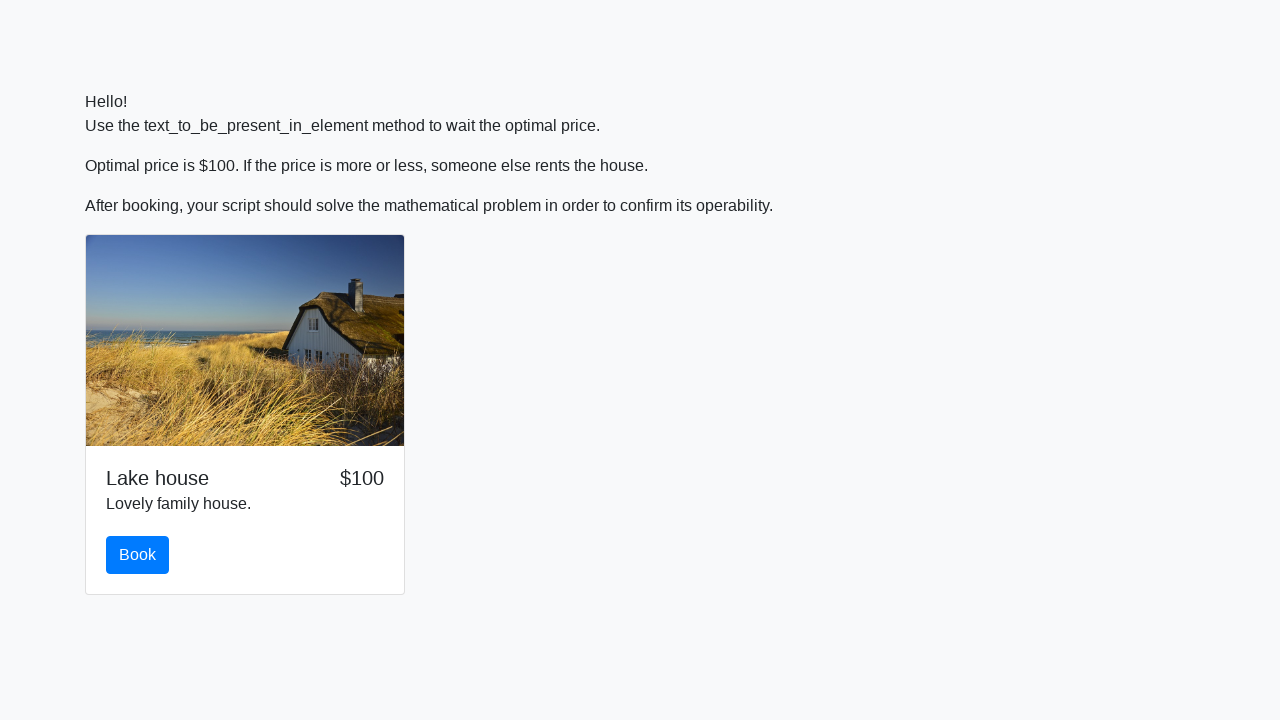

Clicked book button when price reached $100 at (138, 555) on #book
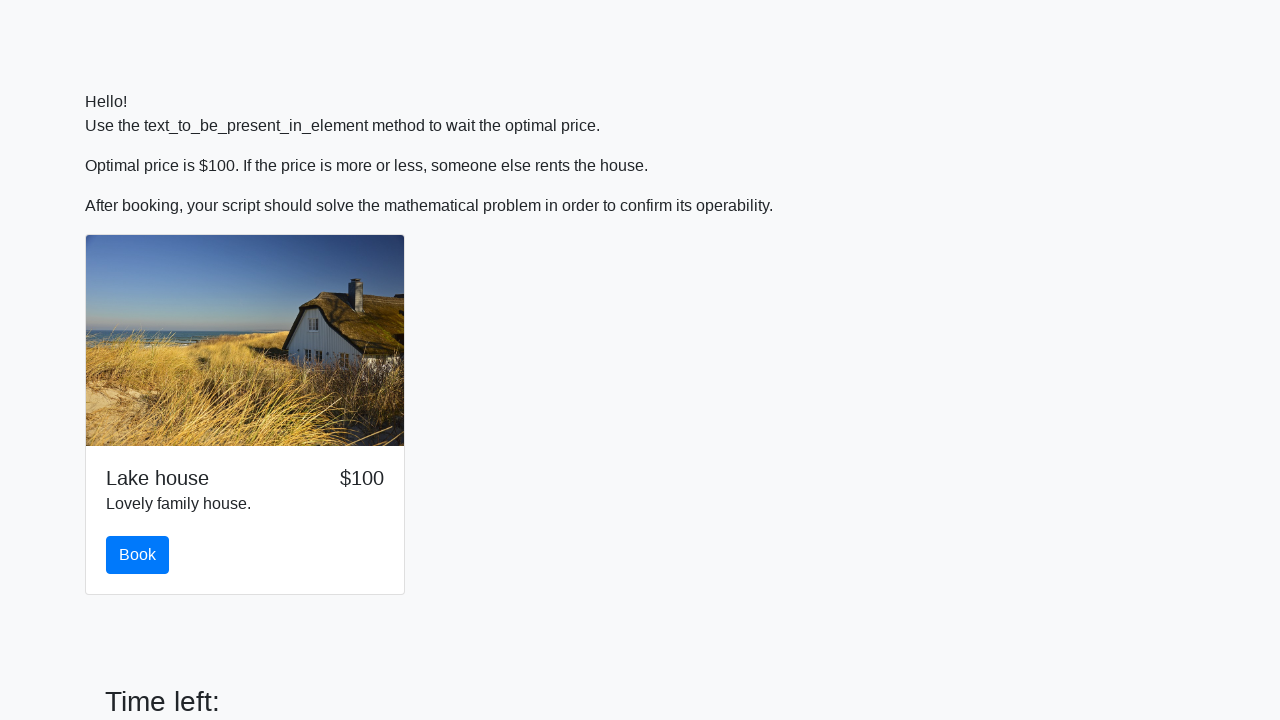

Retrieved x value from input field: 737
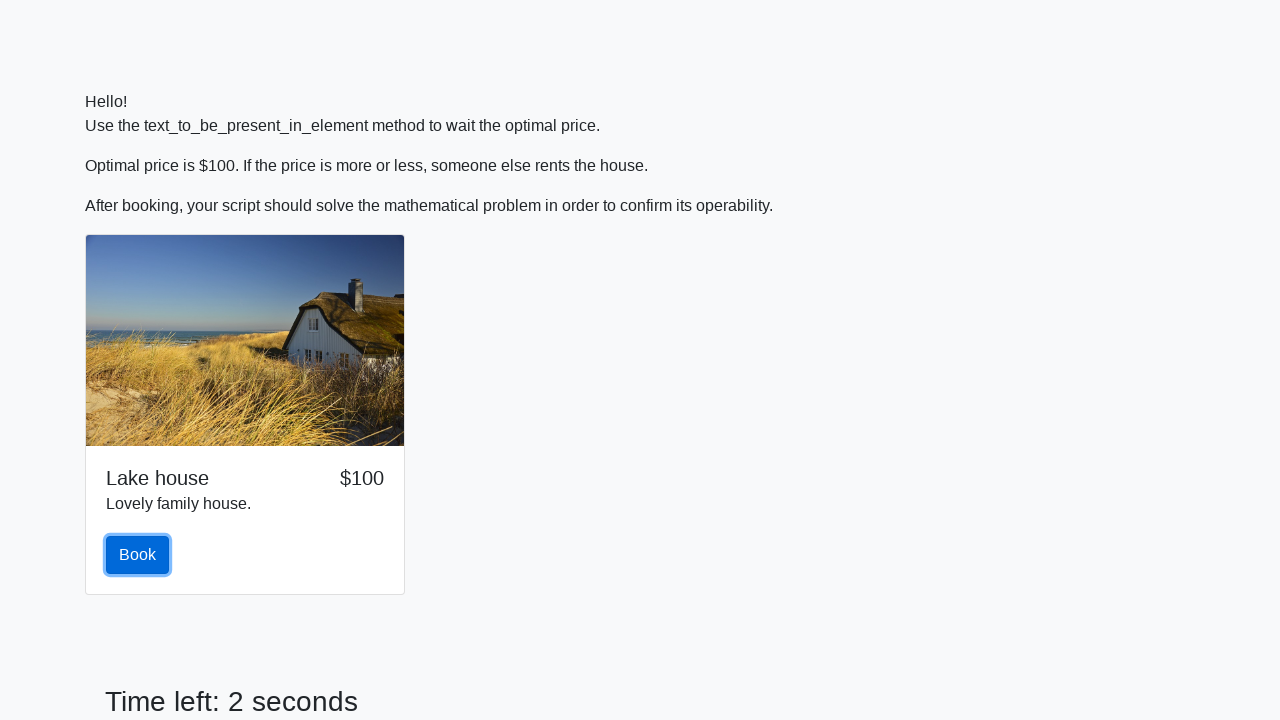

Calculated result: 2.4402840190698423
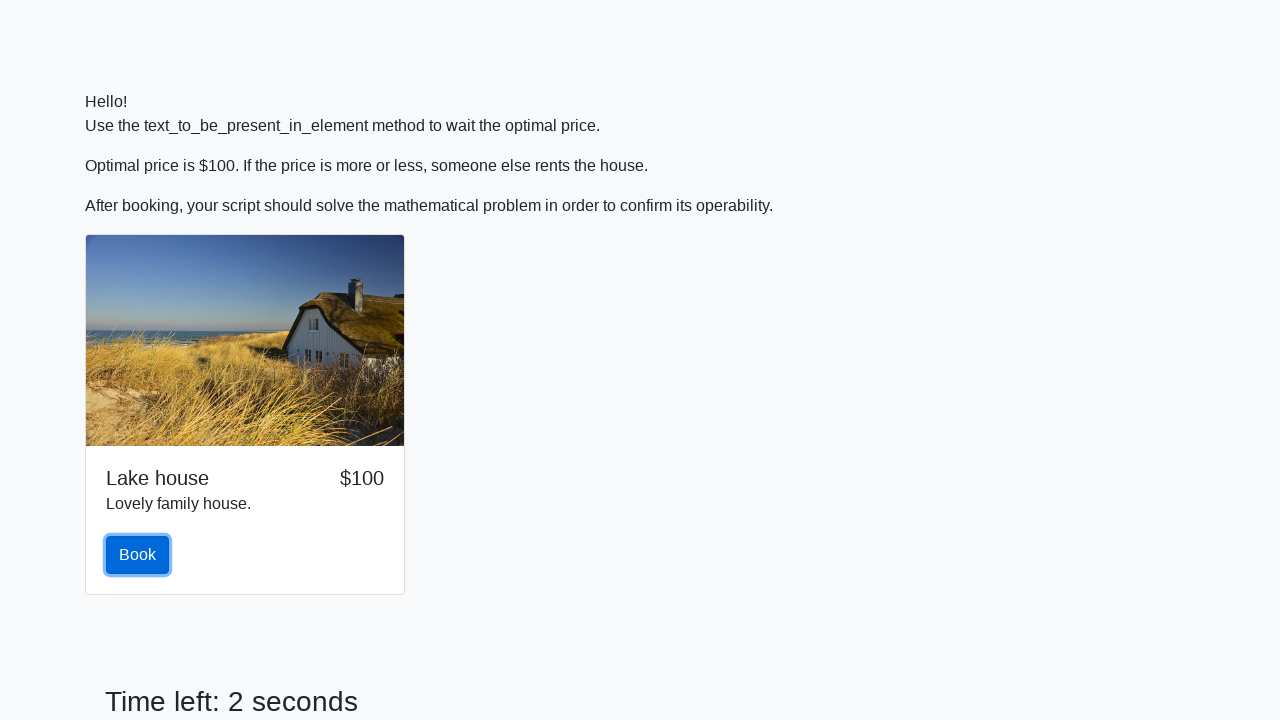

Filled answer field with calculated value: 2.4402840190698423 on #answer
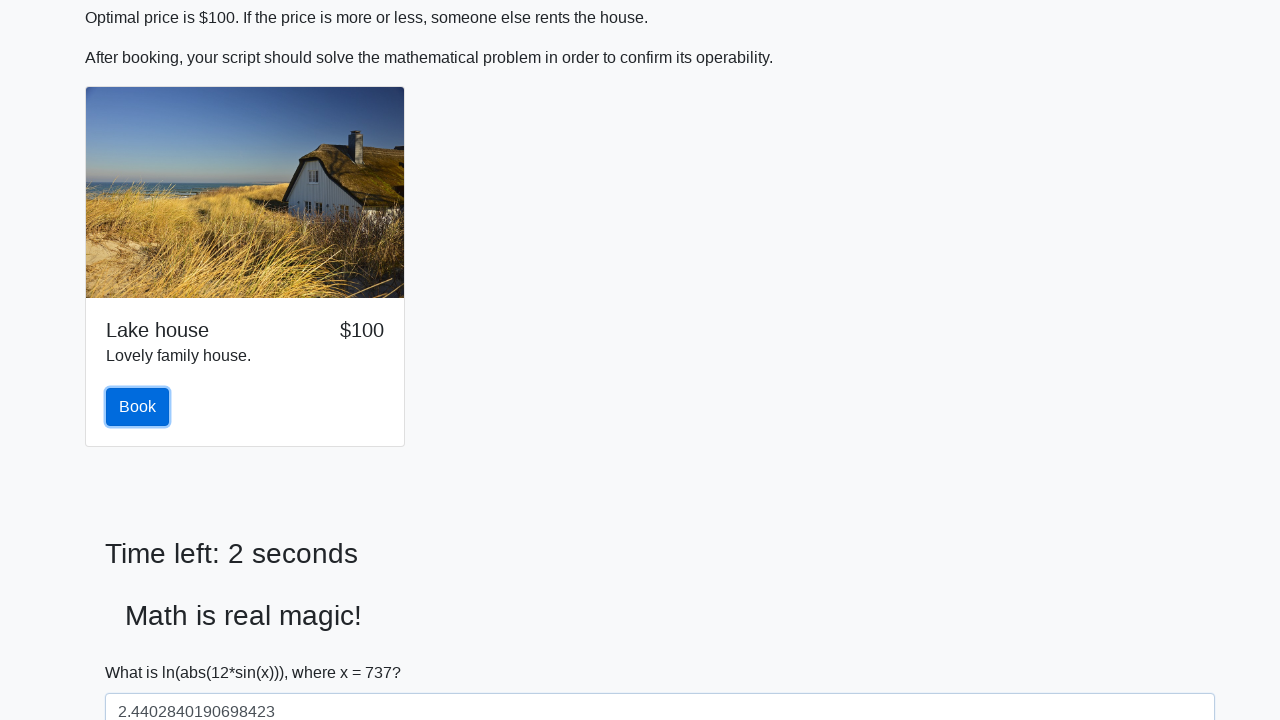

Clicked solve button to submit the answer at (143, 651) on #solve
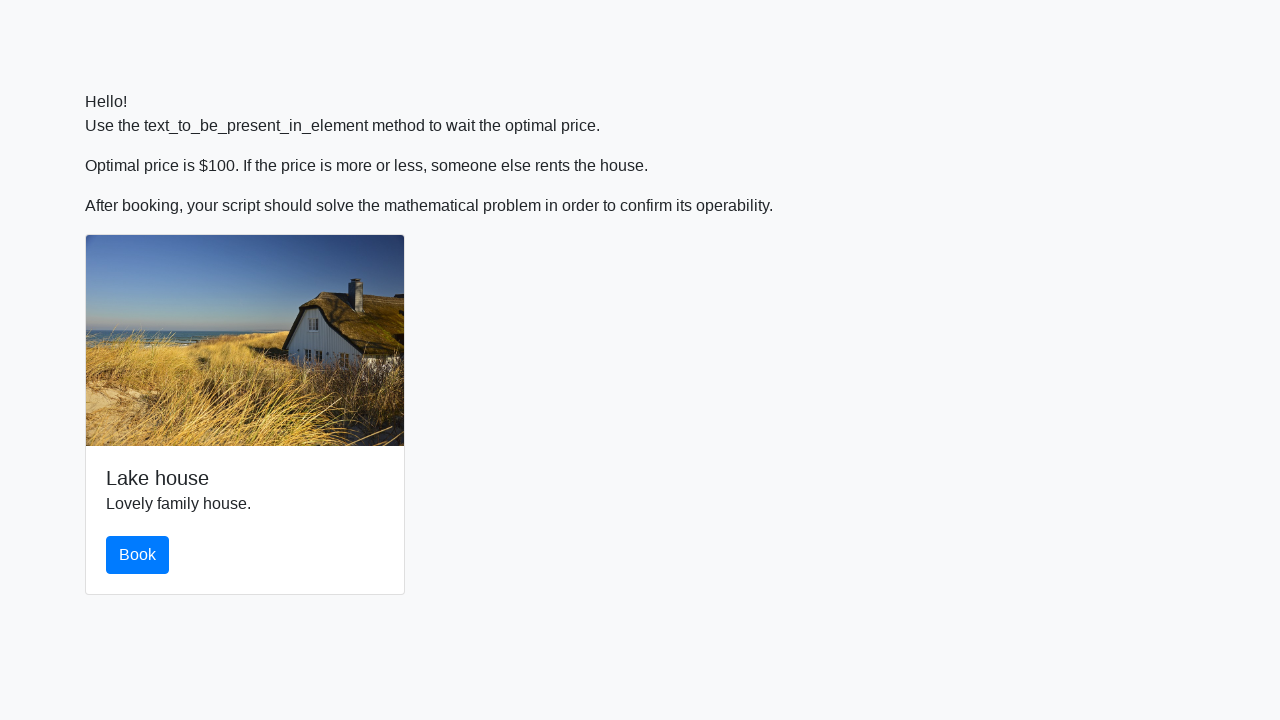

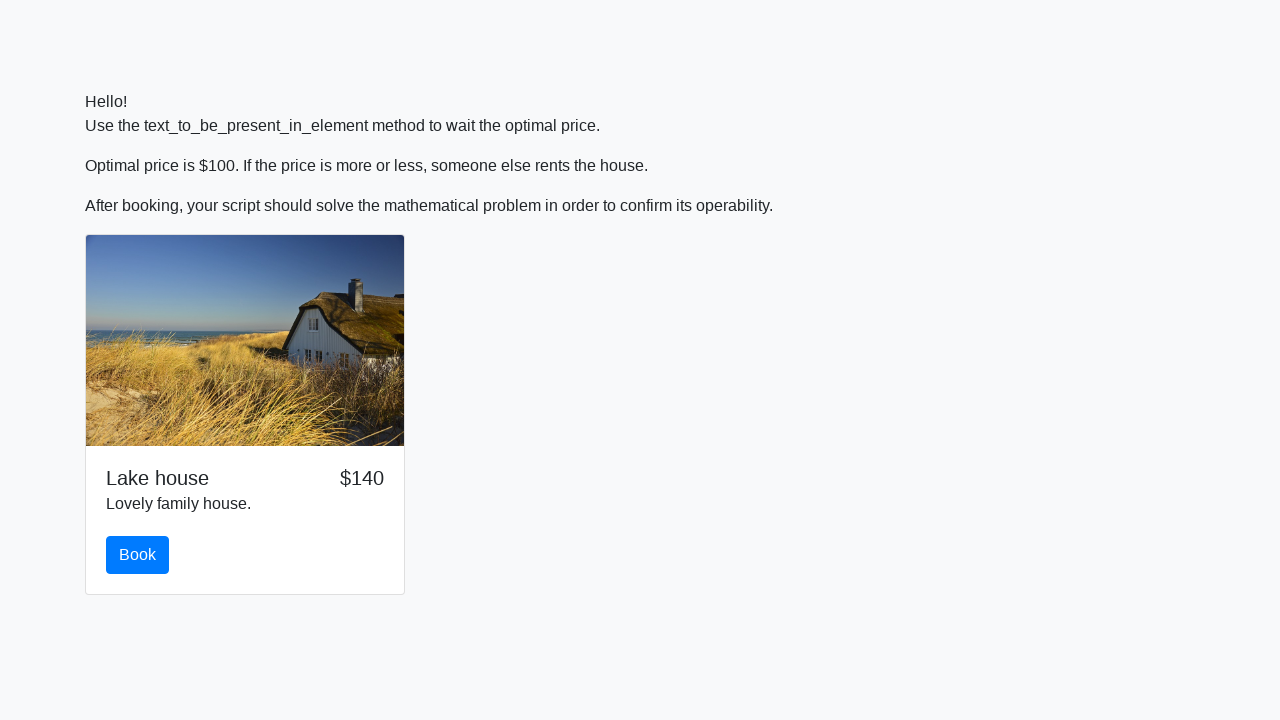